Tests that the complete all checkbox updates its state when individual items are completed or cleared

Starting URL: https://demo.playwright.dev/todomvc

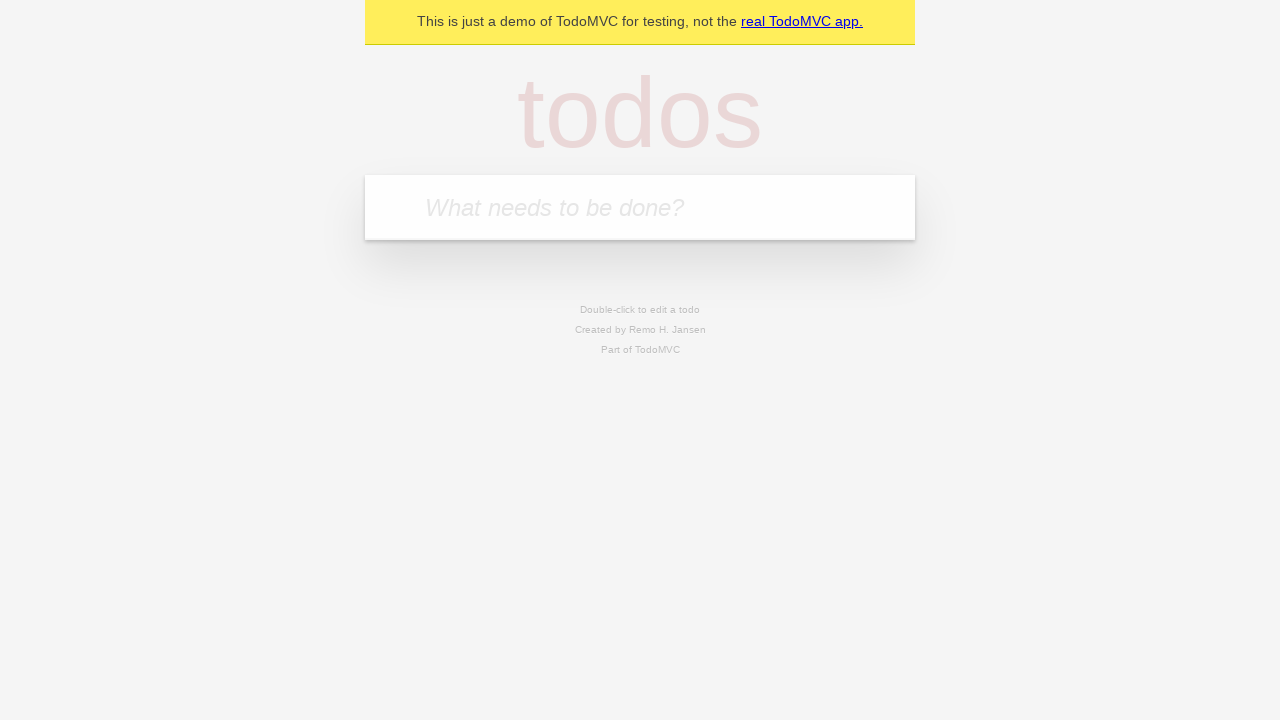

Filled todo input with 'buy some cheese' on internal:attr=[placeholder="What needs to be done?"i]
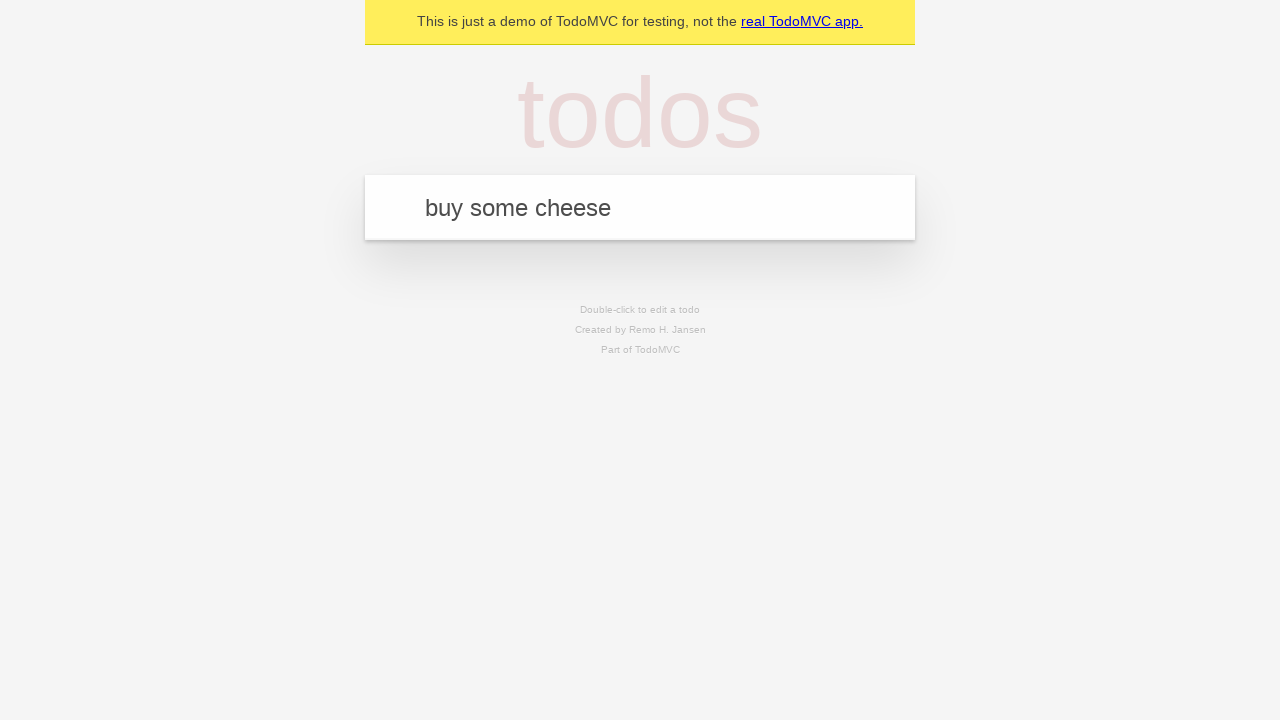

Pressed Enter to create todo 'buy some cheese' on internal:attr=[placeholder="What needs to be done?"i]
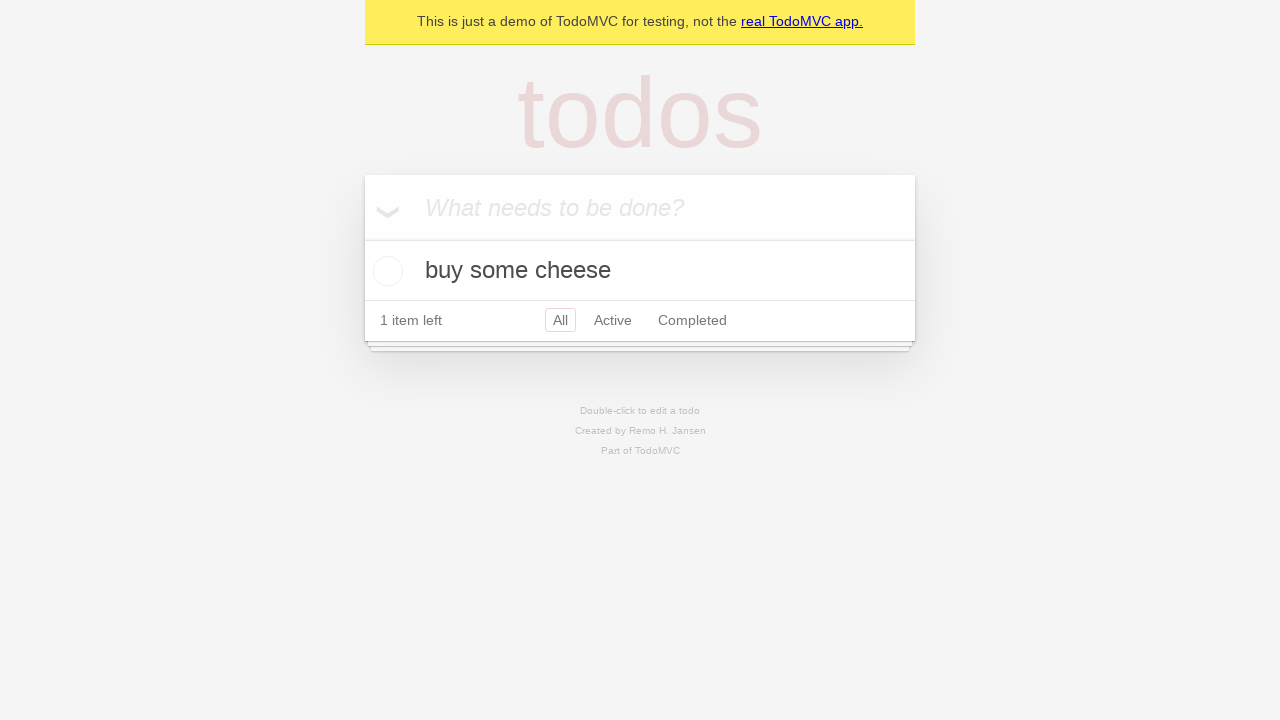

Filled todo input with 'feed the cat' on internal:attr=[placeholder="What needs to be done?"i]
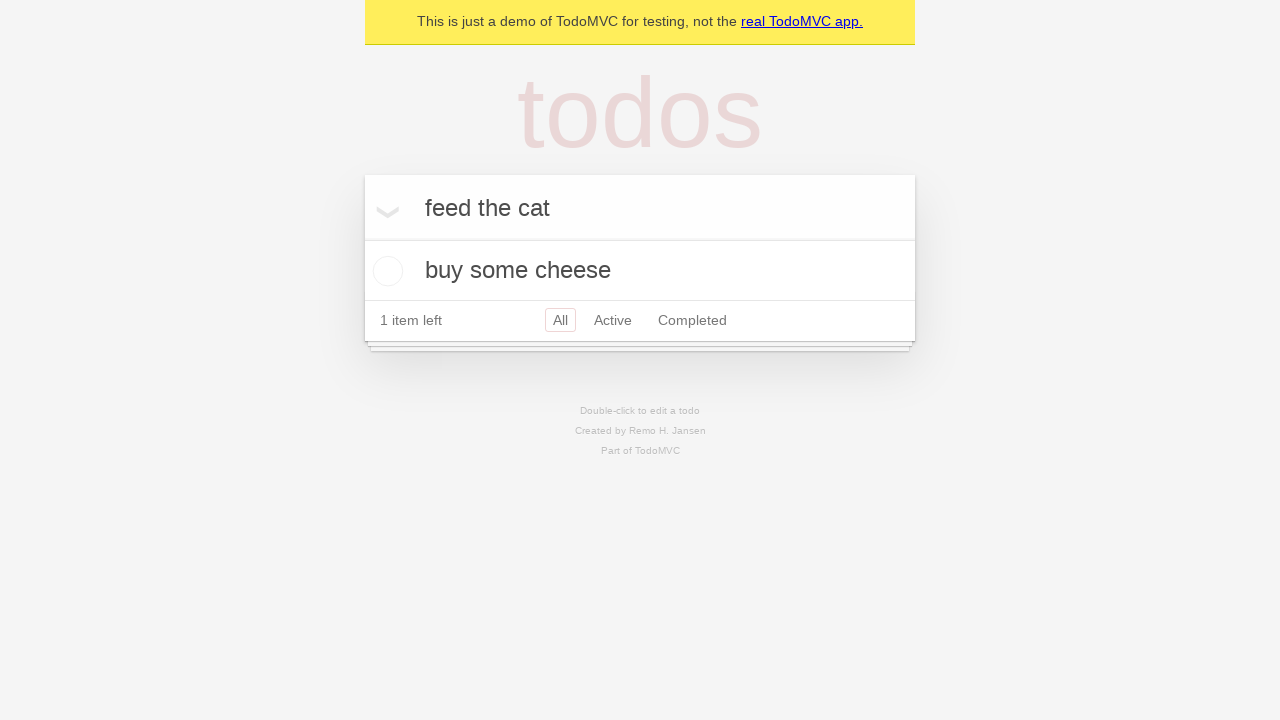

Pressed Enter to create todo 'feed the cat' on internal:attr=[placeholder="What needs to be done?"i]
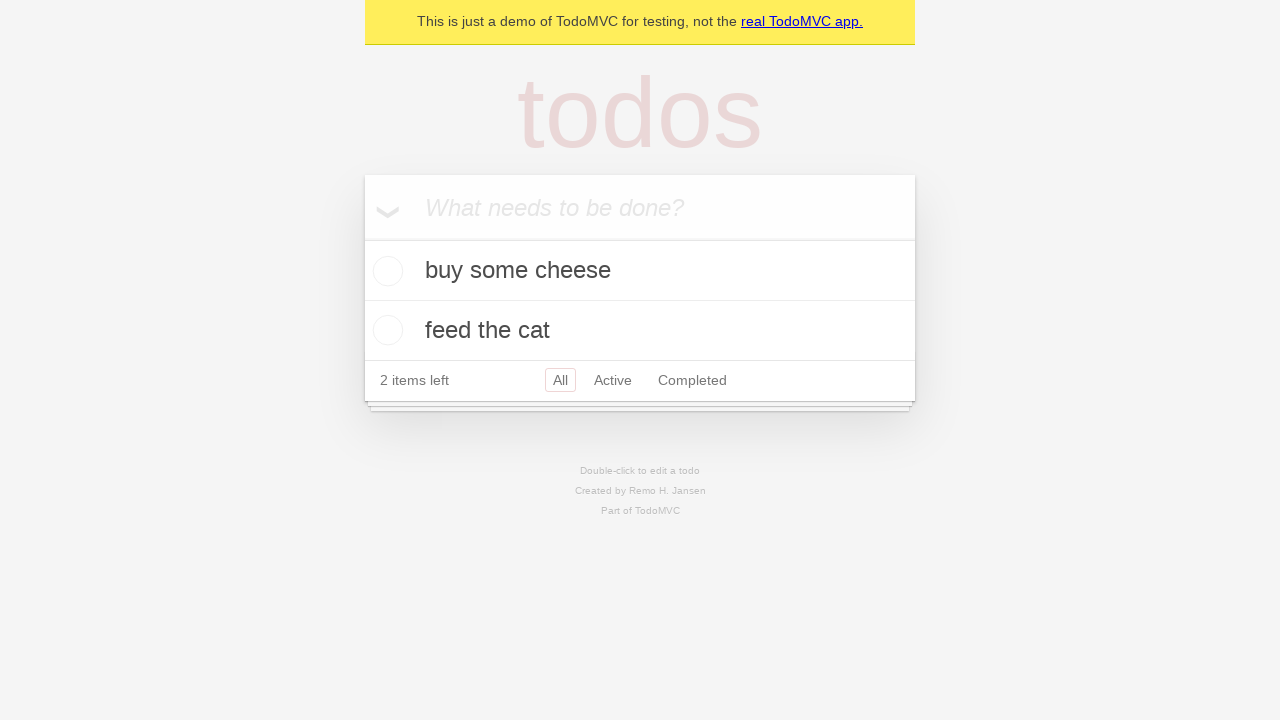

Filled todo input with 'book a doctors appointment' on internal:attr=[placeholder="What needs to be done?"i]
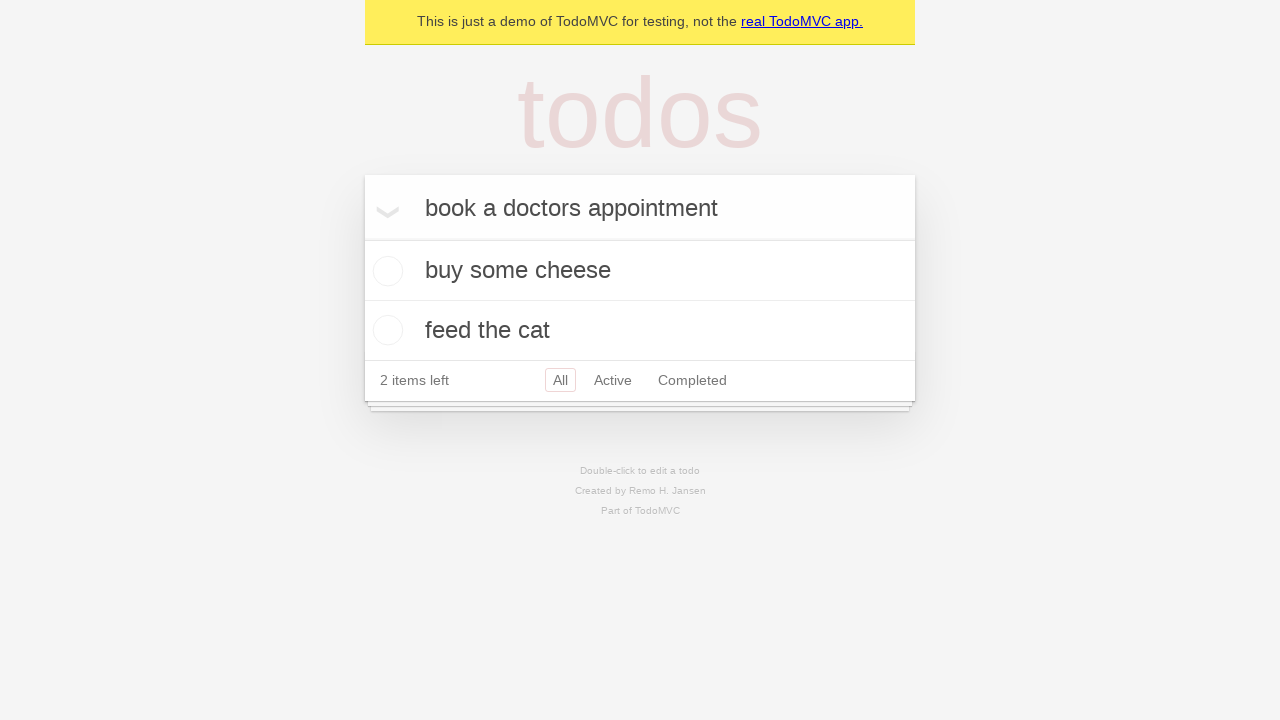

Pressed Enter to create todo 'book a doctors appointment' on internal:attr=[placeholder="What needs to be done?"i]
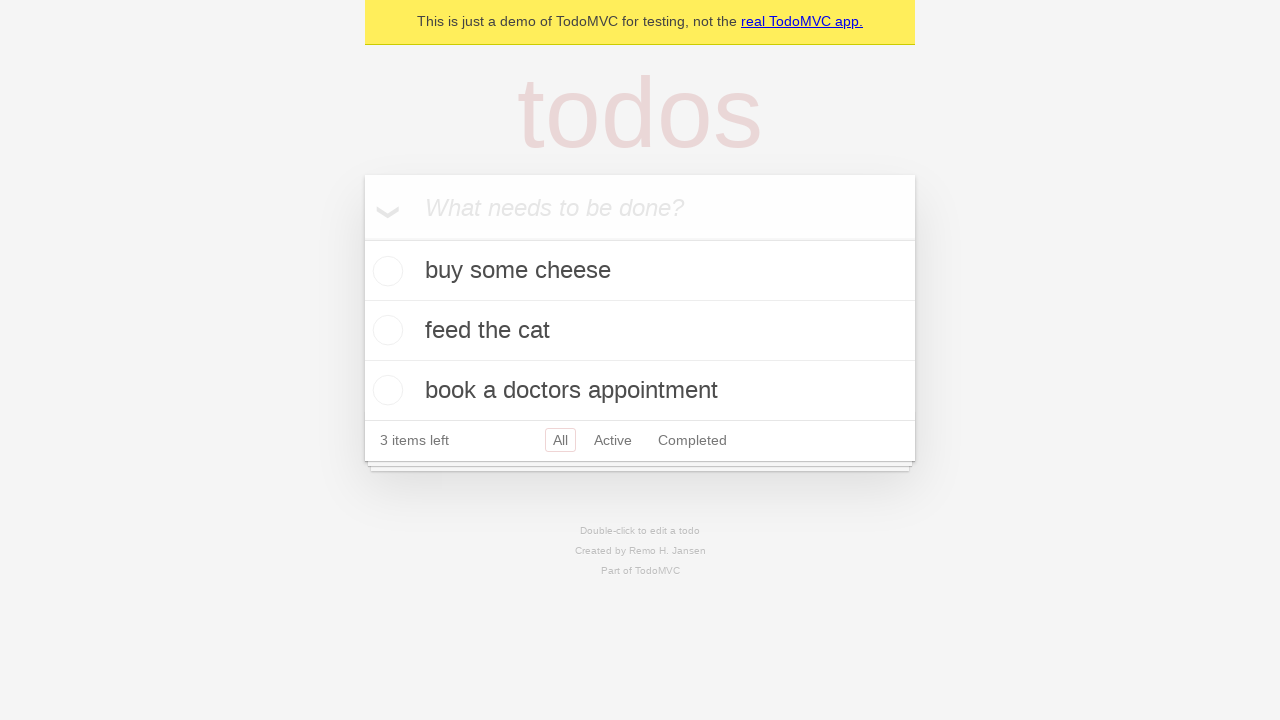

Clicked 'Mark all as complete' checkbox to check all todos at (362, 238) on internal:label="Mark all as complete"i
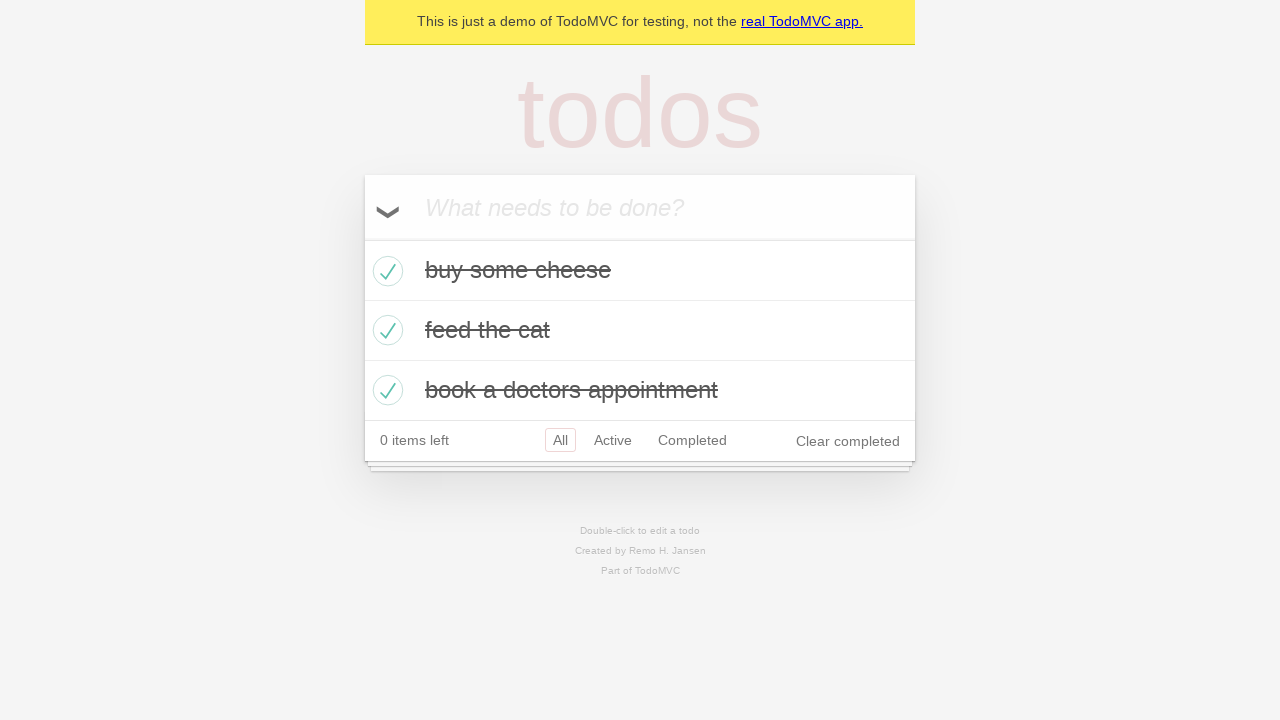

Unchecked the first todo item at (385, 271) on internal:testid=[data-testid="todo-item"s] >> nth=0 >> internal:role=checkbox
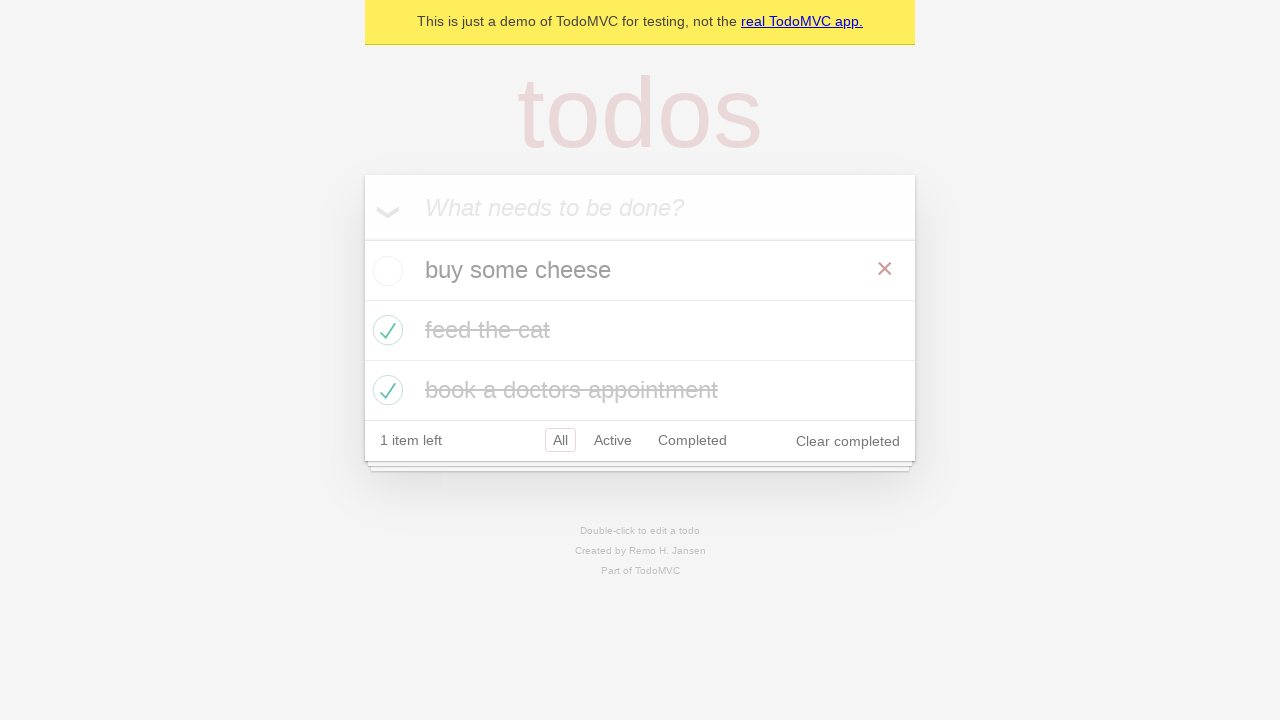

Checked the first todo item again at (385, 271) on internal:testid=[data-testid="todo-item"s] >> nth=0 >> internal:role=checkbox
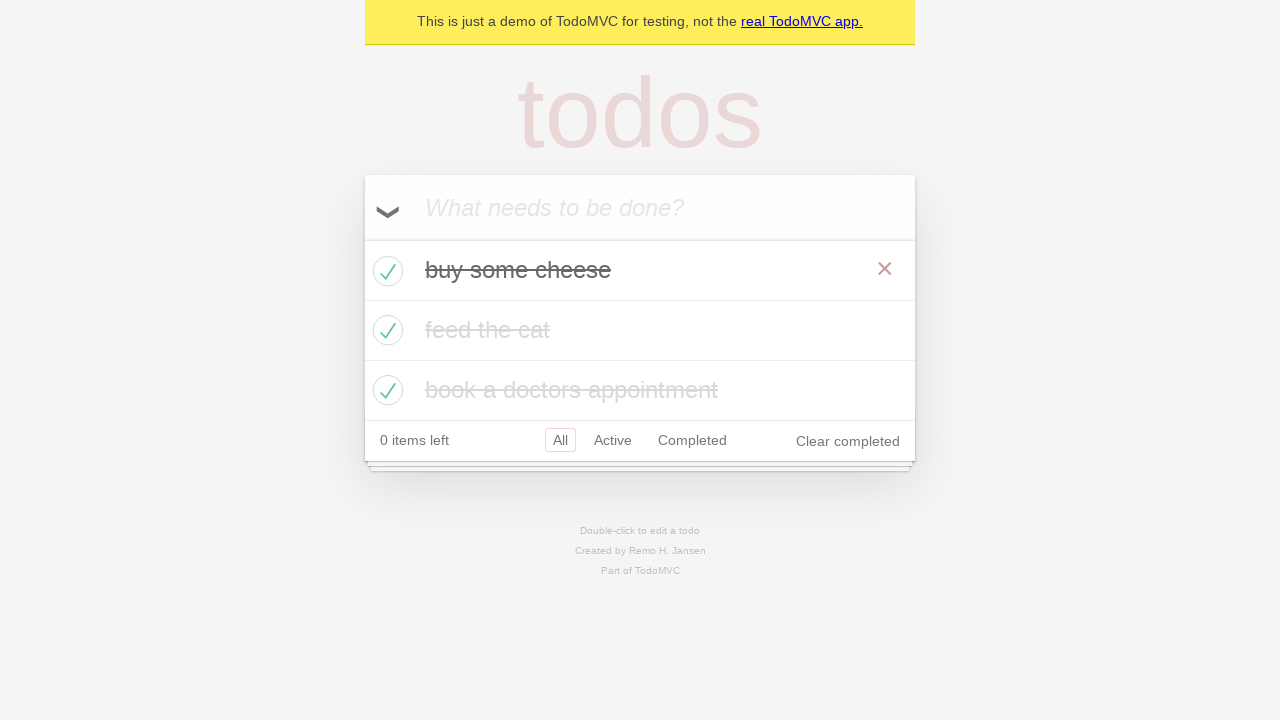

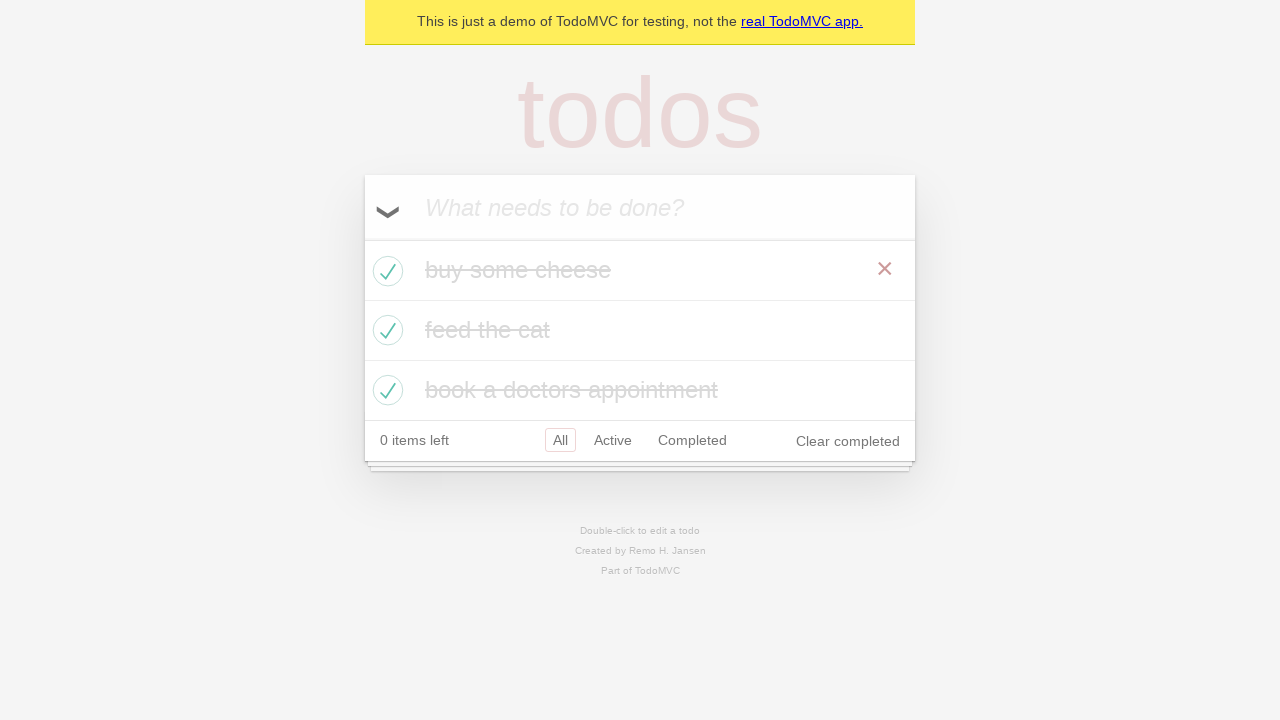